Tests HTTP status codes by clicking on different status code links and verifying the response status

Starting URL: https://the-internet.herokuapp.com/status_codes

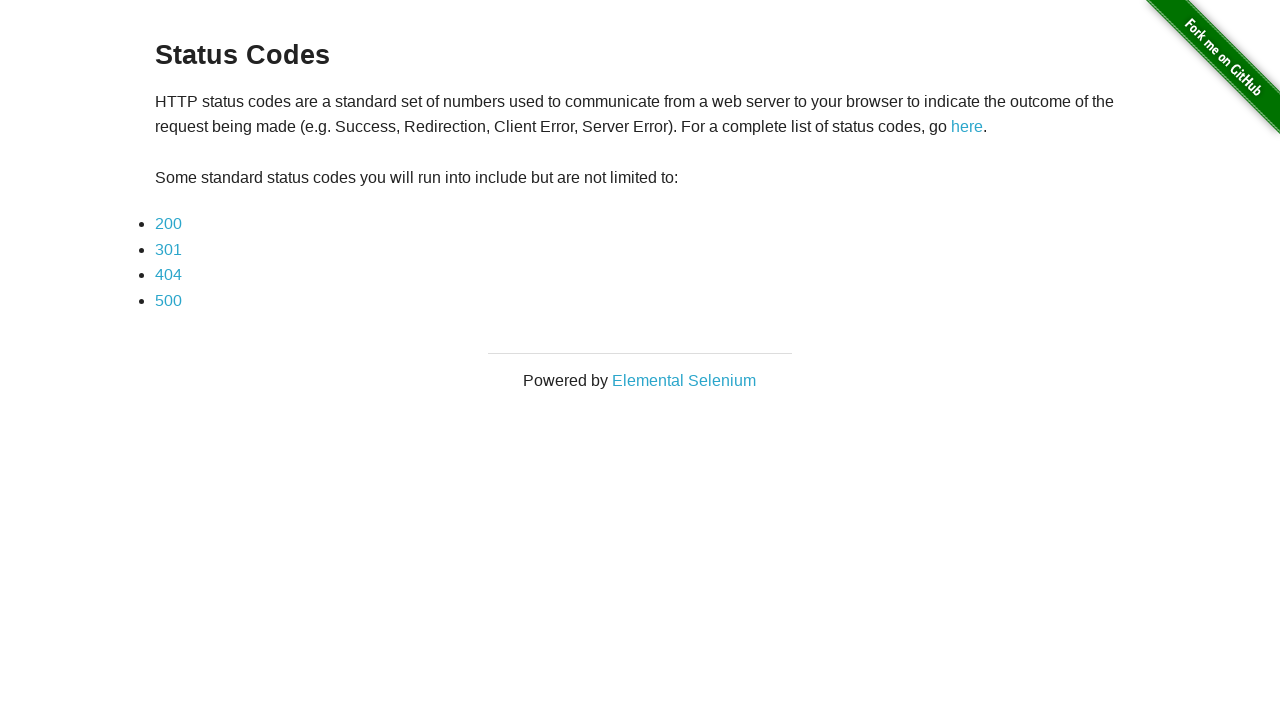

Clicked on status code 200 link at (168, 224) on xpath=//ul//li//a[text()='200']
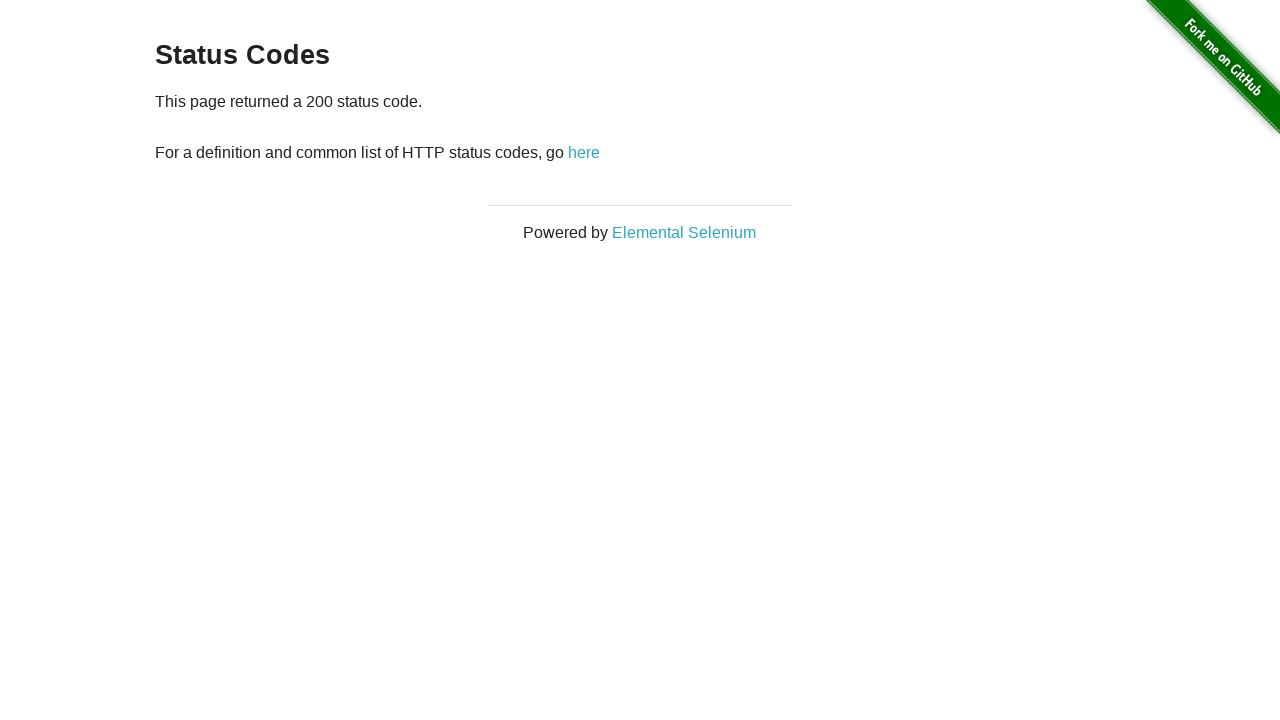

Status code page loaded and network idle
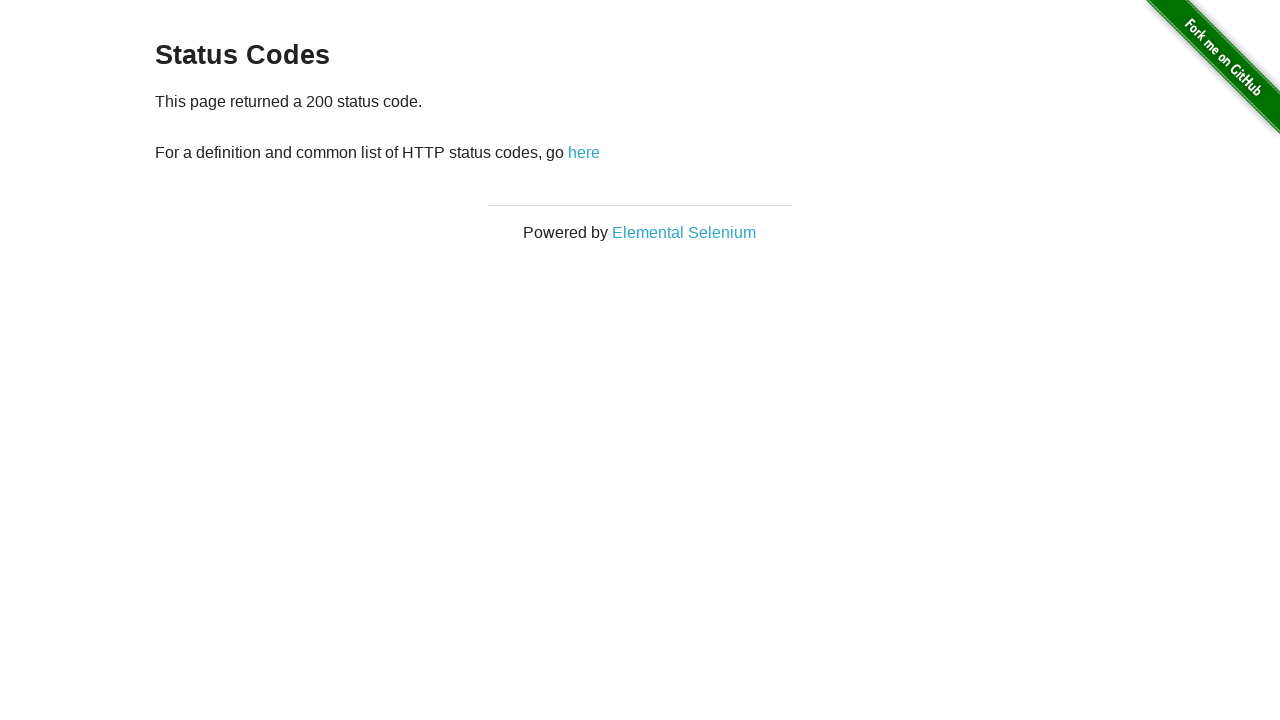

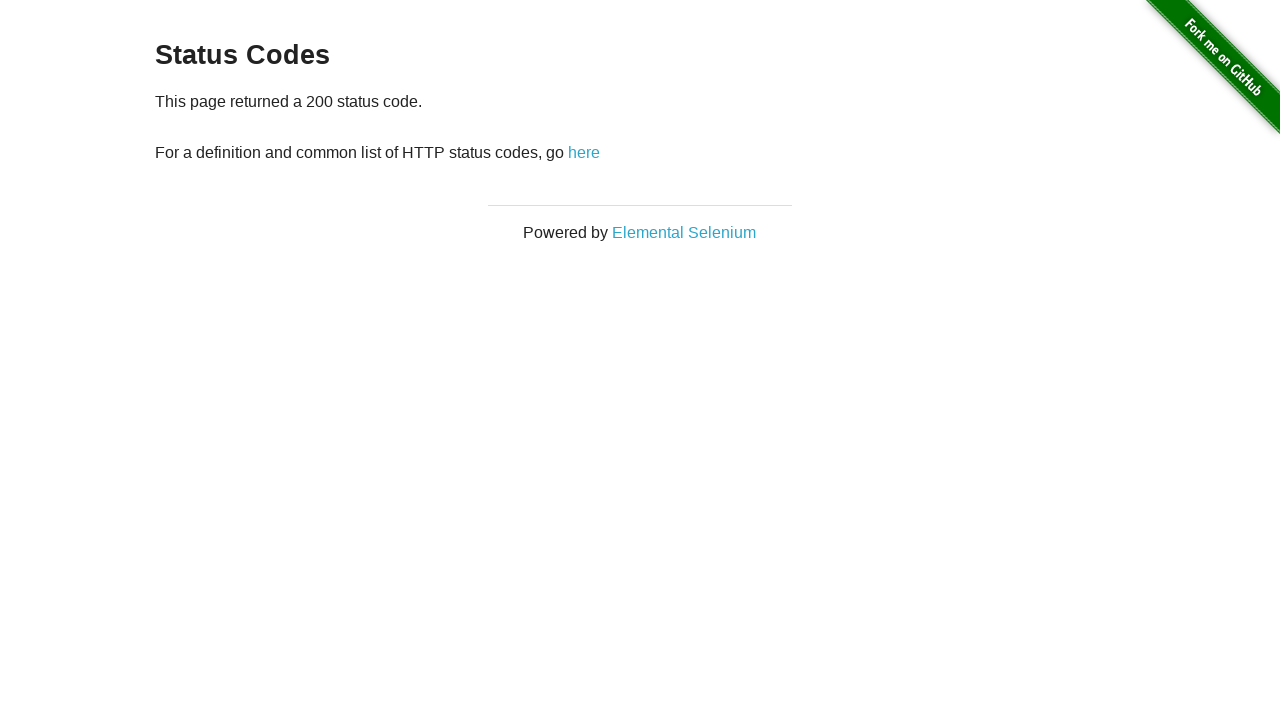